Navigates to the team page and verifies the three author names are Oliver Schade, Gregor Scheithauer, and Stefan Scheler

Starting URL: http://www.99-bottles-of-beer.net/

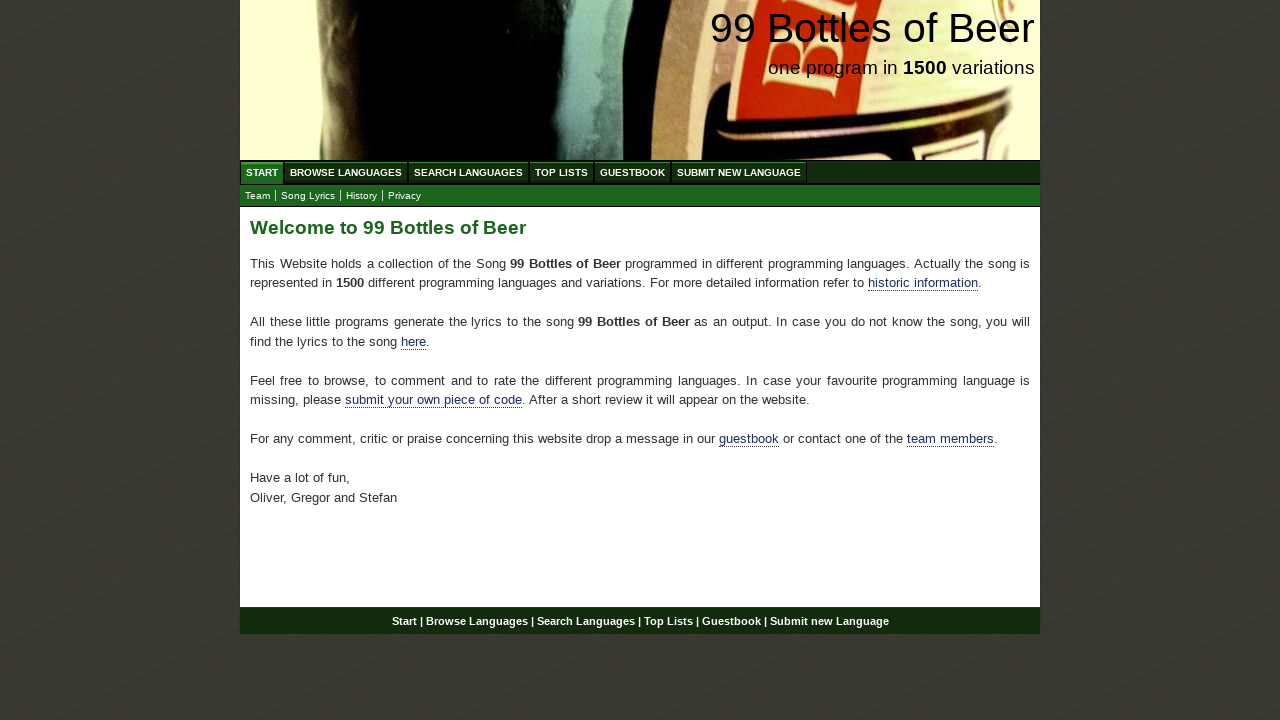

Clicked on team link at (258, 196) on a[href='team.html']
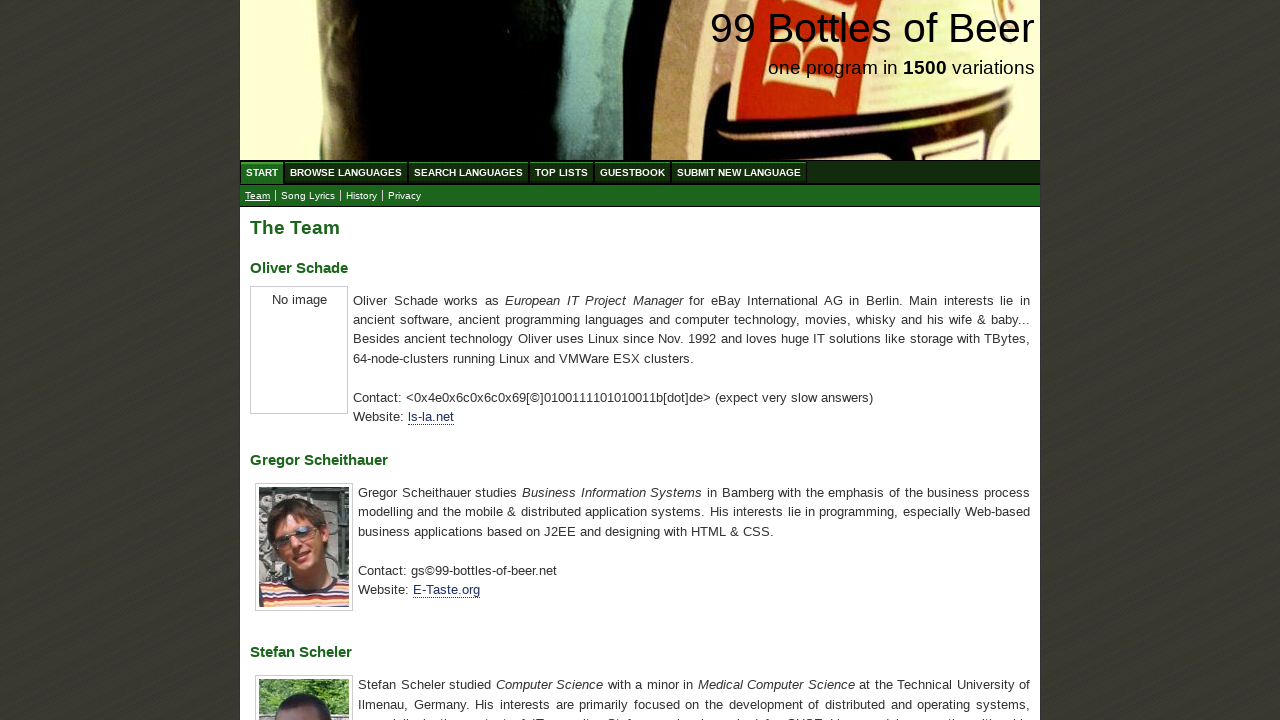

Waited for author name headers to load
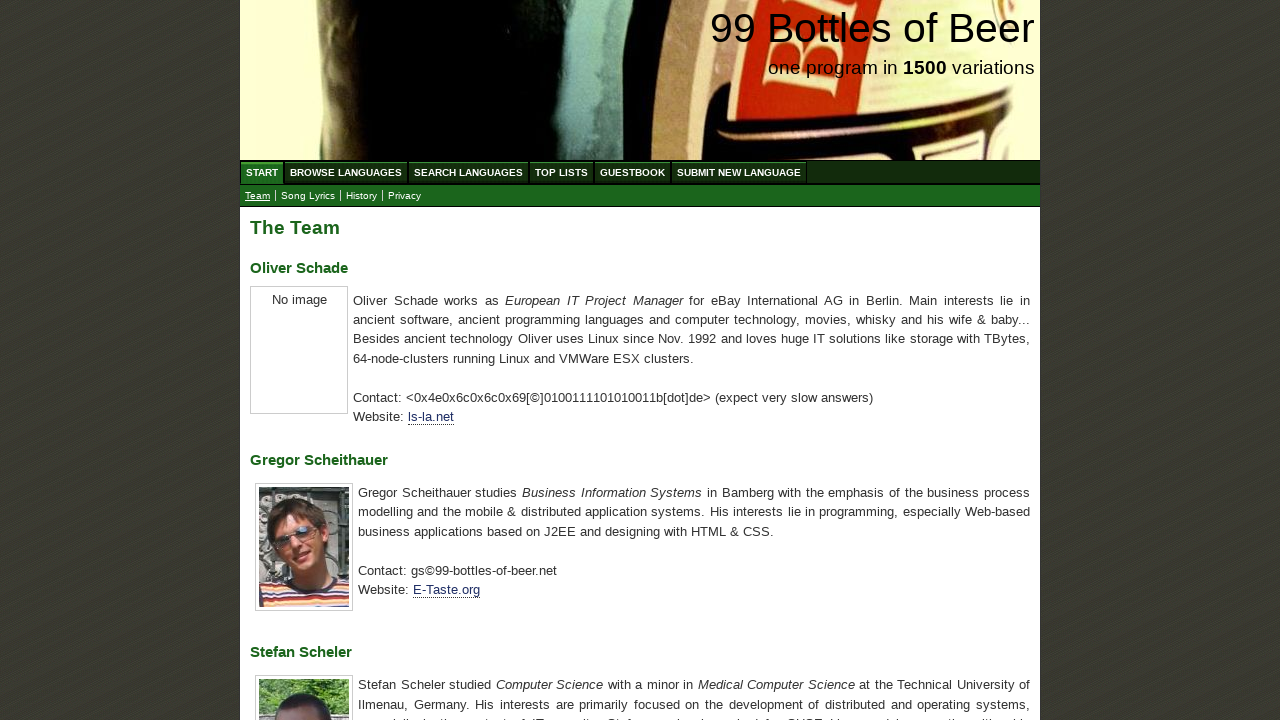

Retrieved all h3 elements containing author names
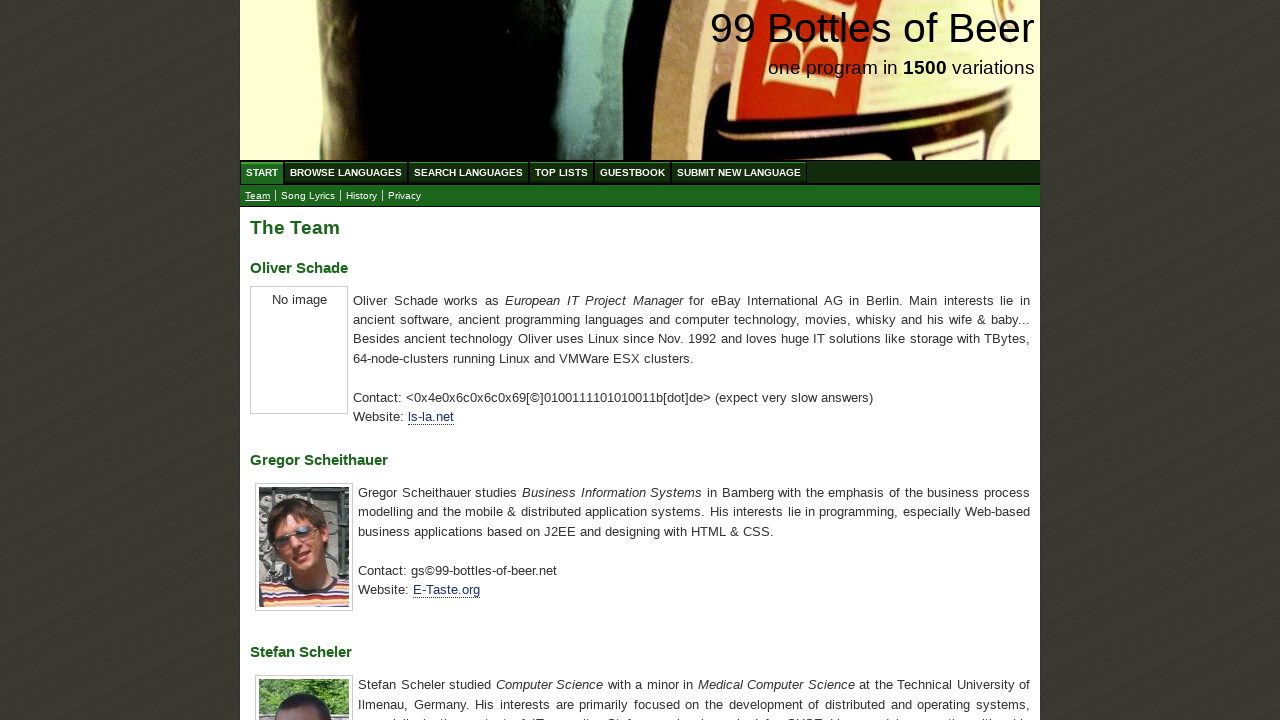

Extracted text content from author name headers
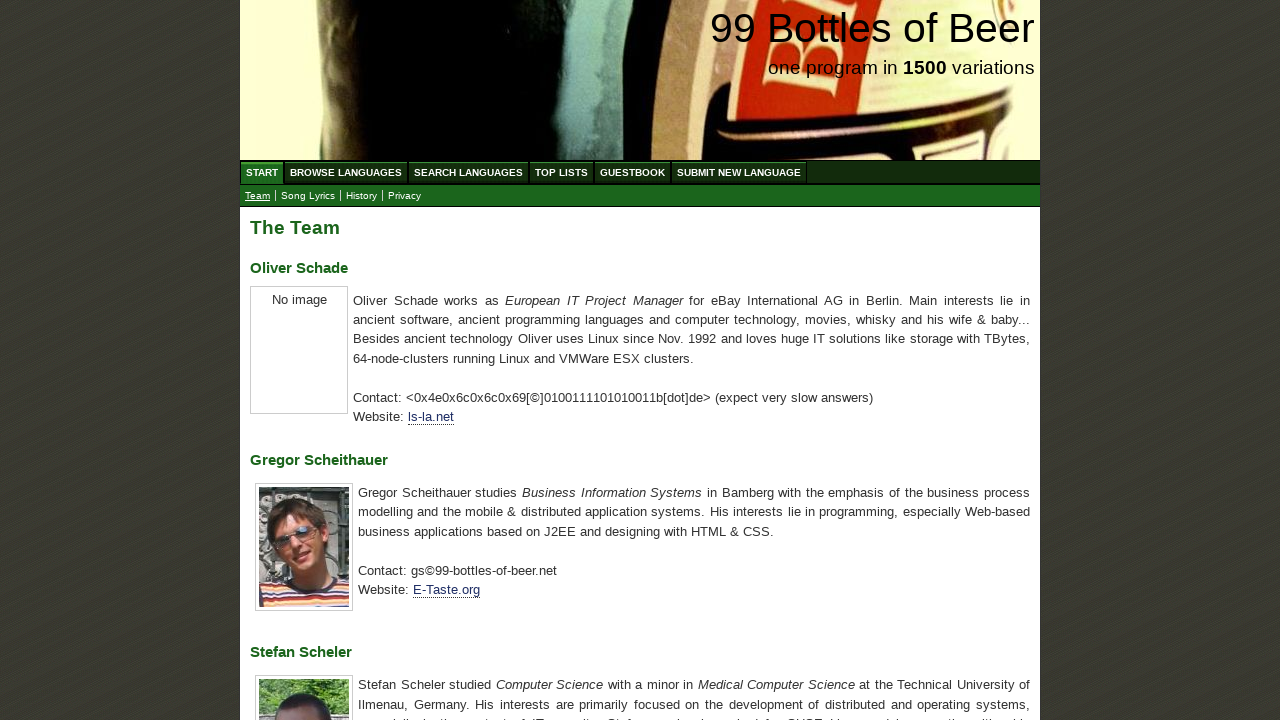

Verified author names match expected values: Oliver Schade, Gregor Scheithauer, and Stefan Scheler
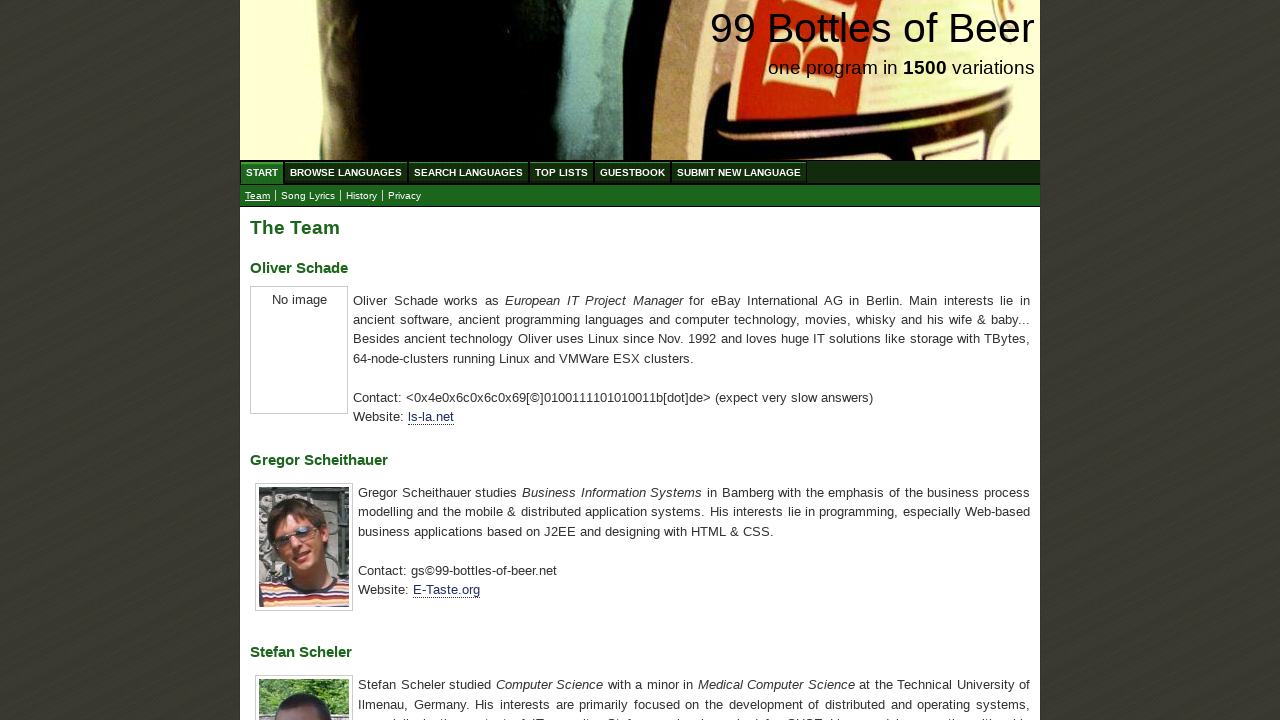

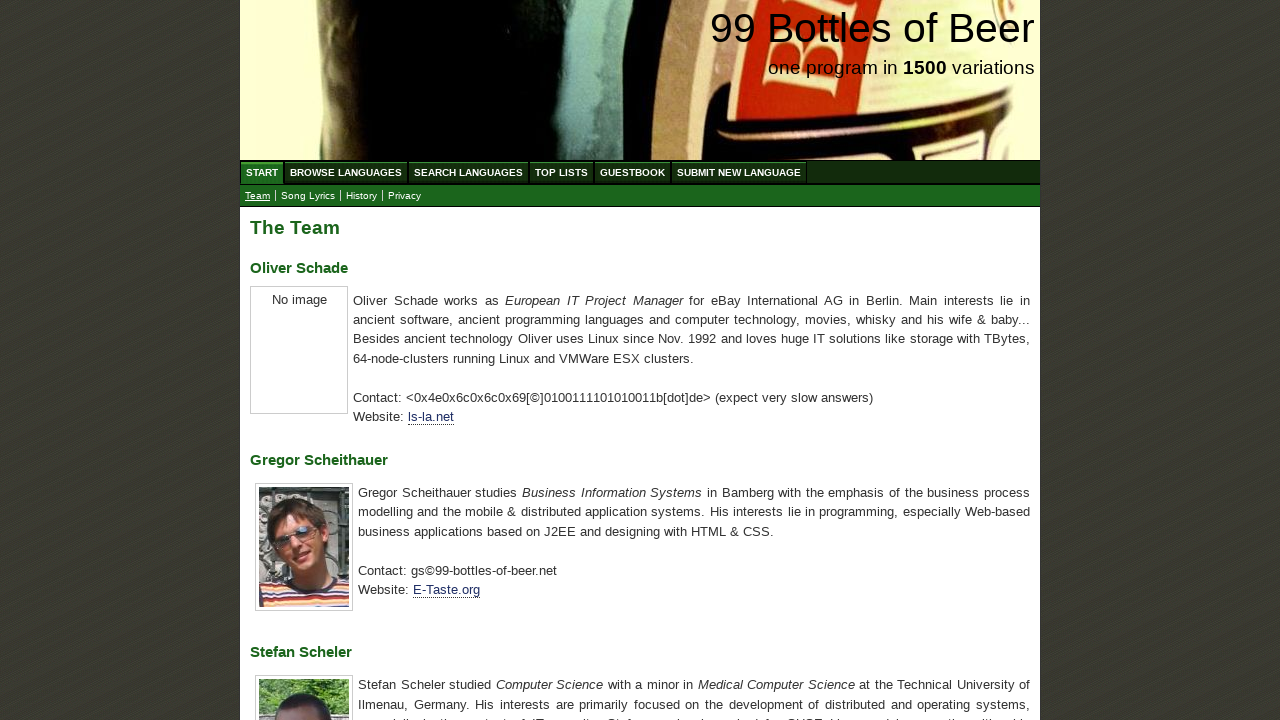